Tests simple alert functionality by triggering an alert box and accepting it

Starting URL: https://www.hyrtutorials.com/p/alertsdemo.html

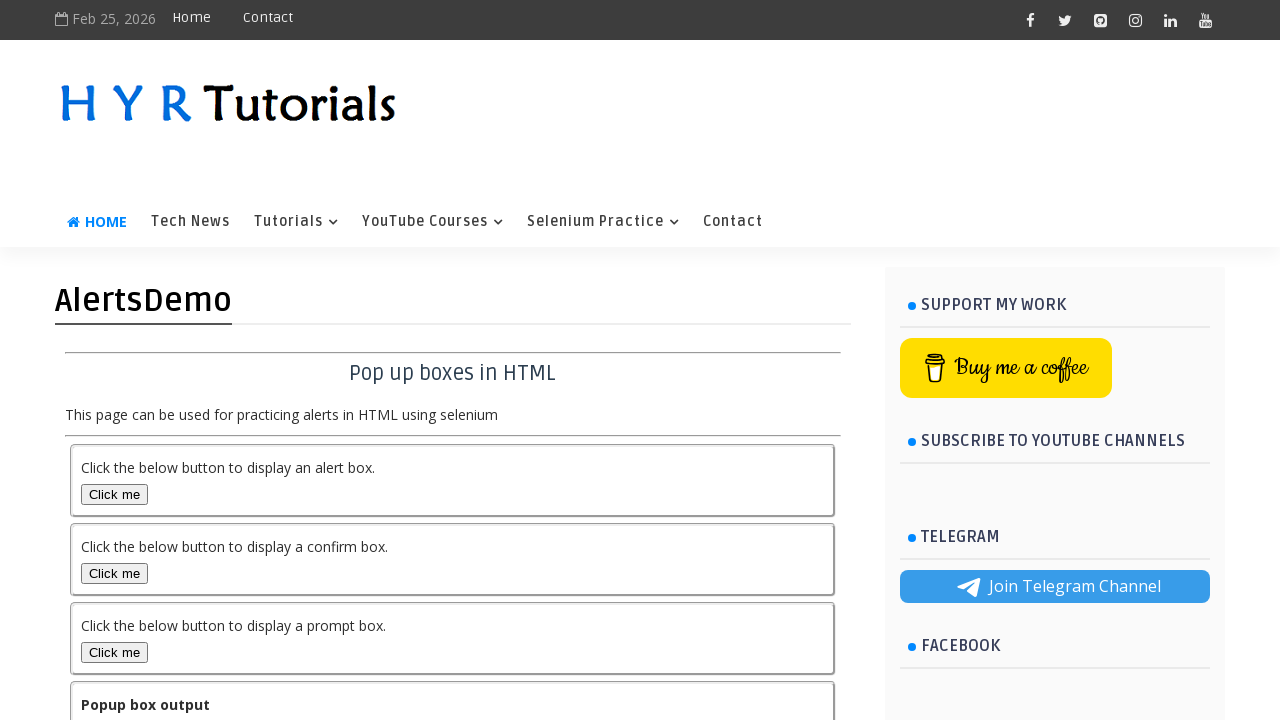

Clicked alert box button to trigger alert at (114, 494) on button#alertBox
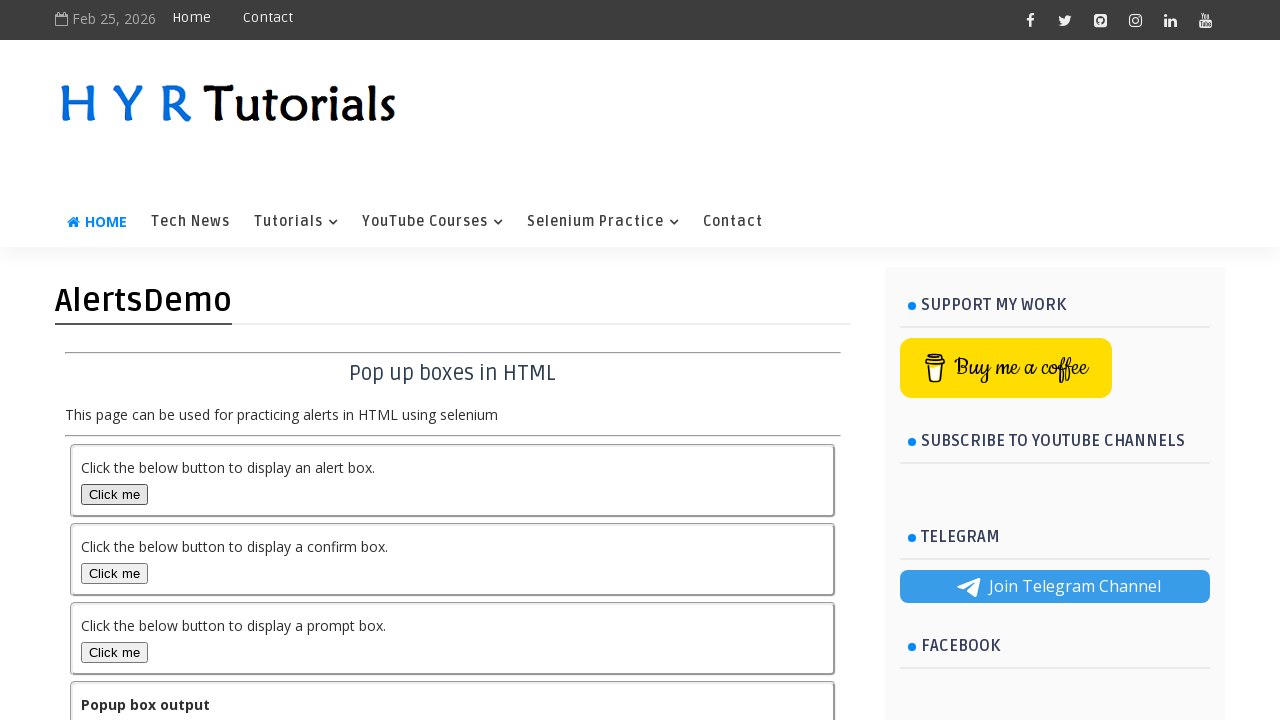

Set up dialog handler to accept alert
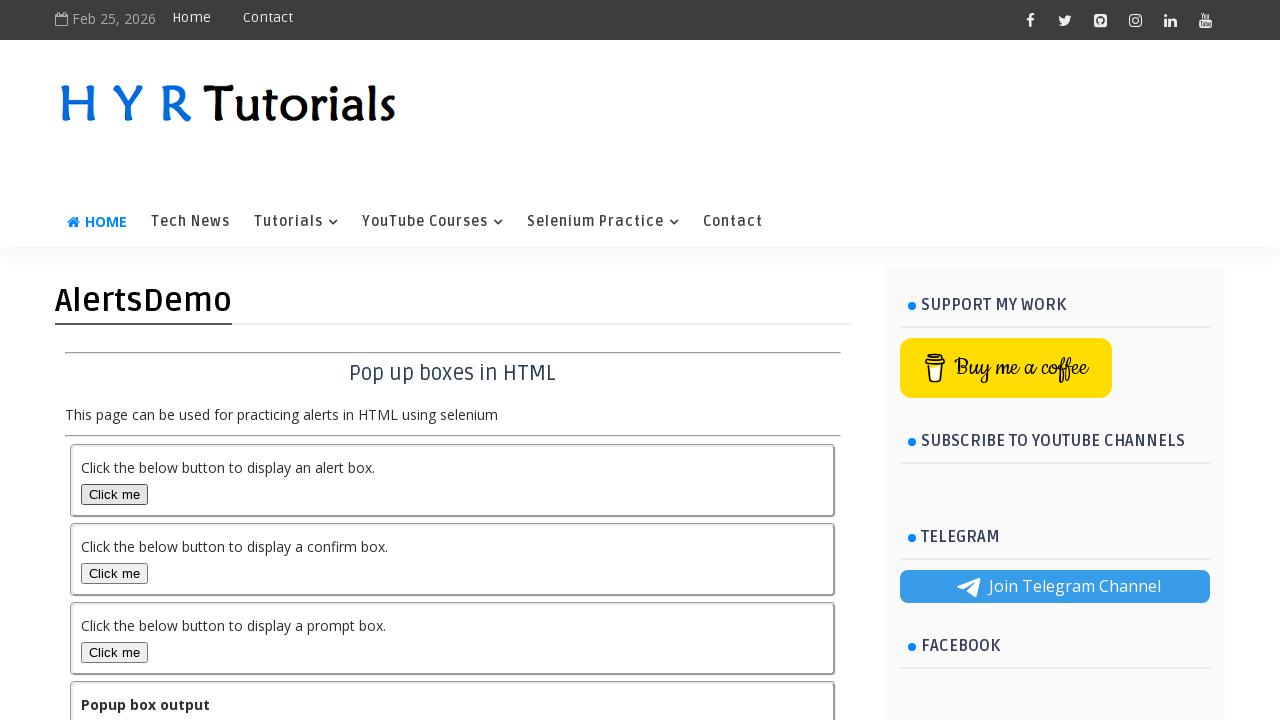

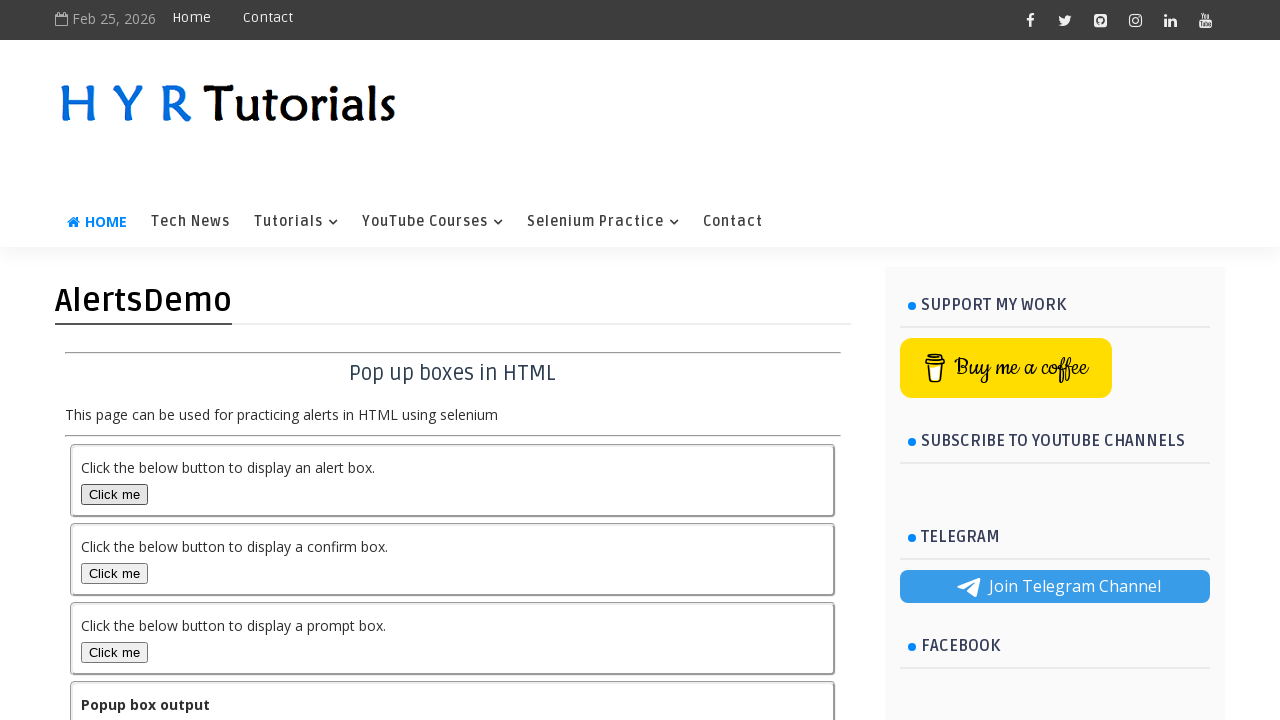